Tests A/B test opt-out by visiting the A/B test page, verifying initial state, adding an opt-out cookie, refreshing the page, and verifying the opt-out state.

Starting URL: http://the-internet.herokuapp.com/abtest

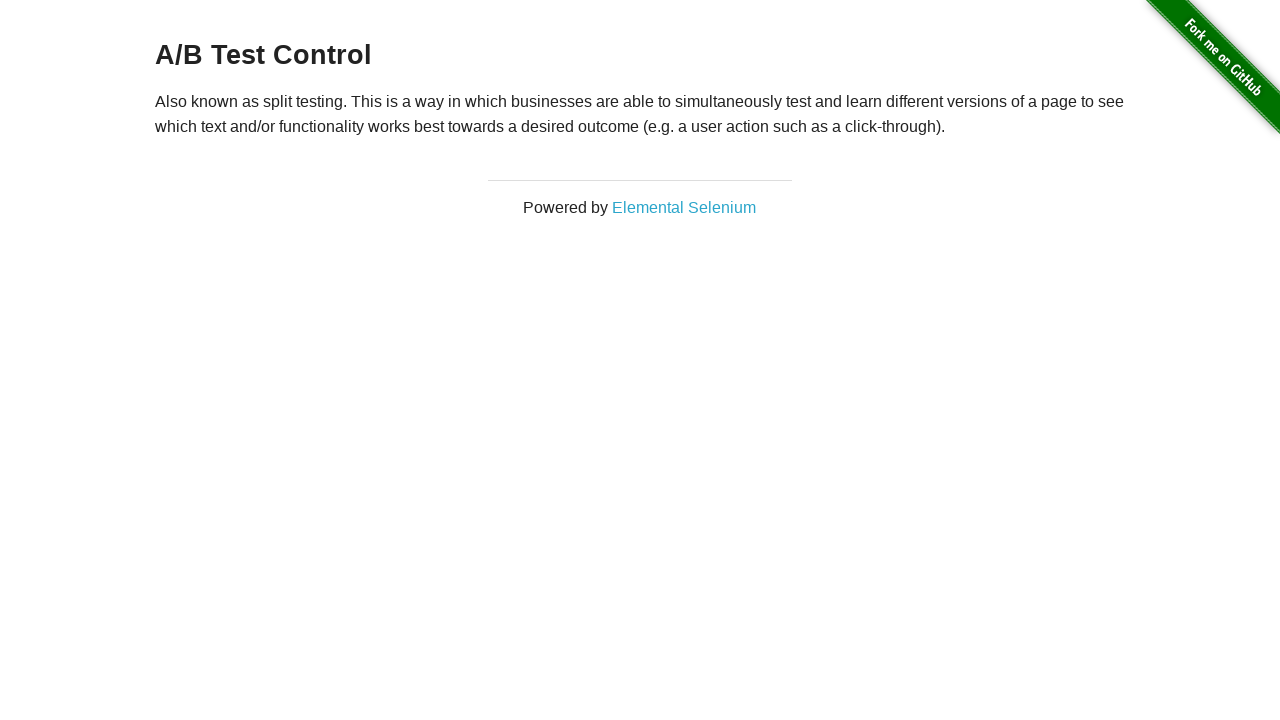

Waited for h3 heading to load on A/B test page
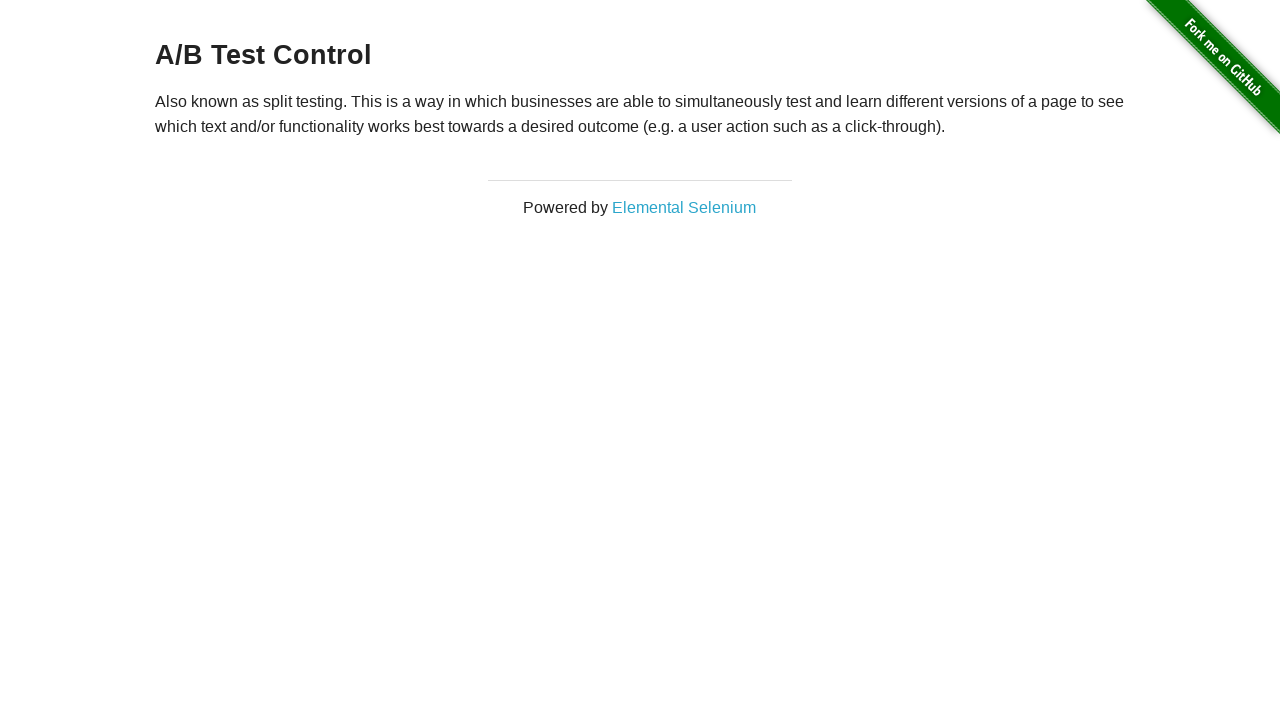

Retrieved initial heading text content
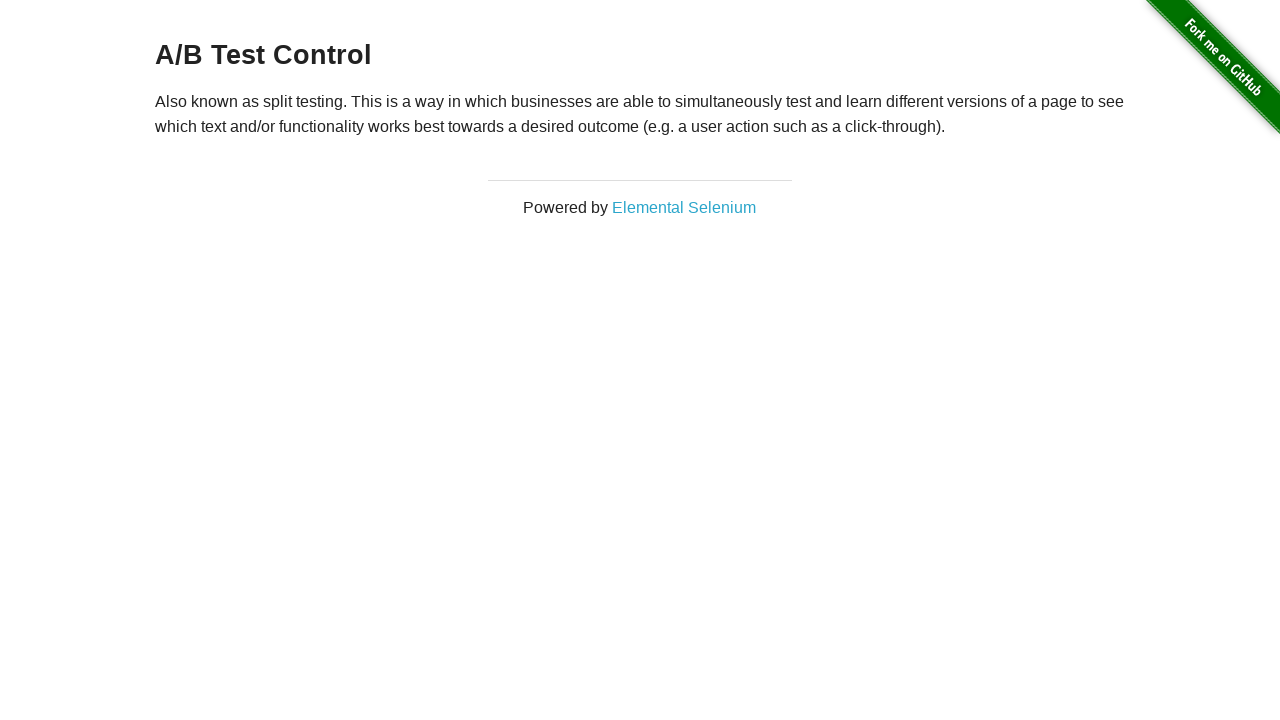

Verified initial heading starts with 'A/B Test'
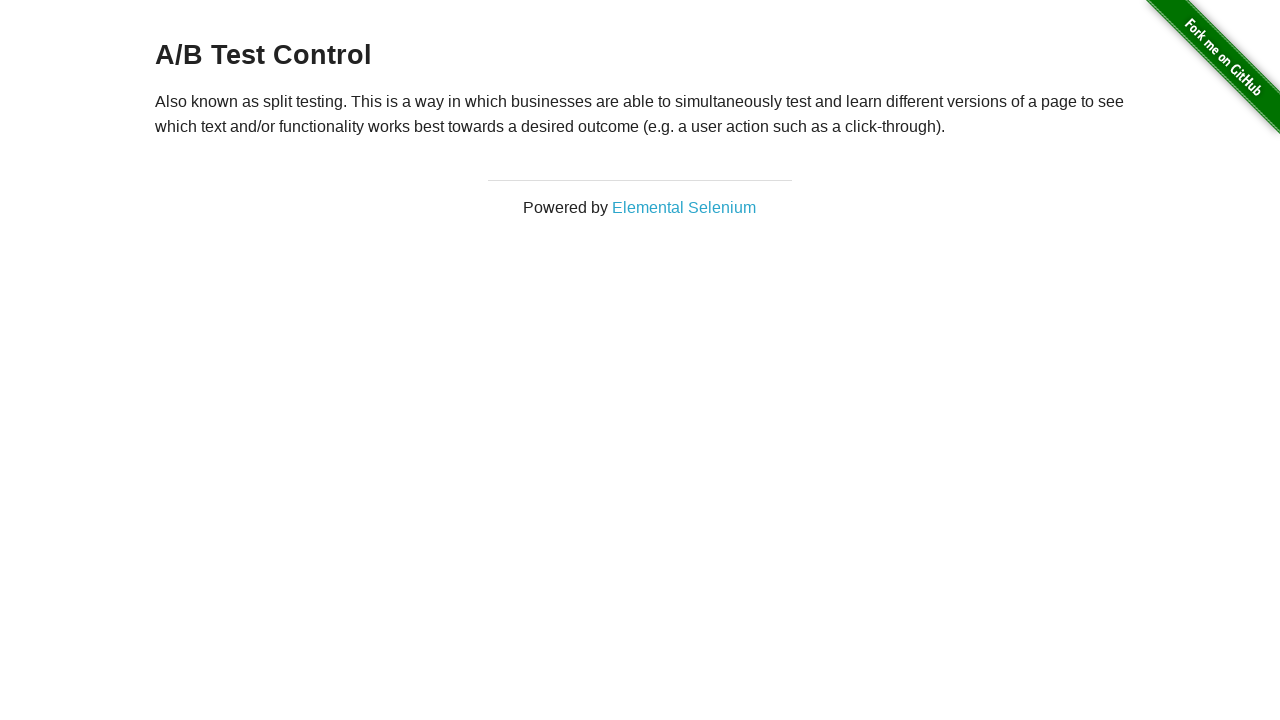

Added optimizelyOptOut cookie to context
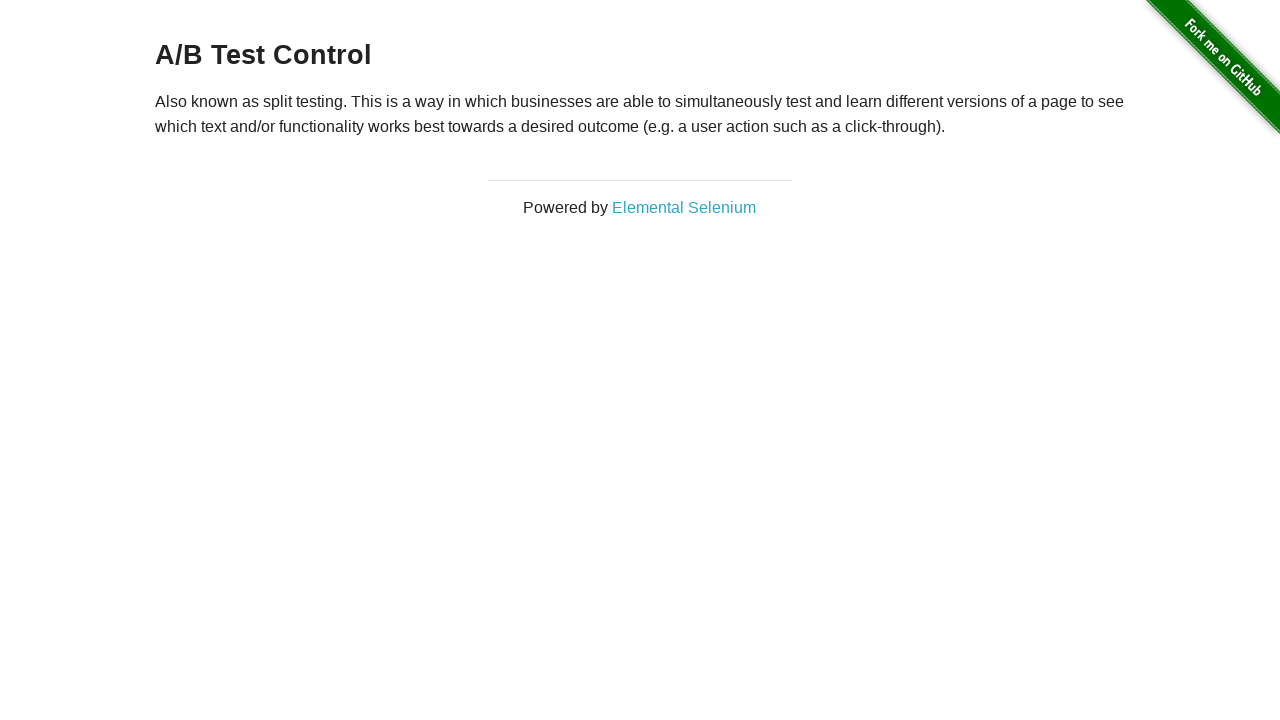

Reloaded page to apply opt-out cookie
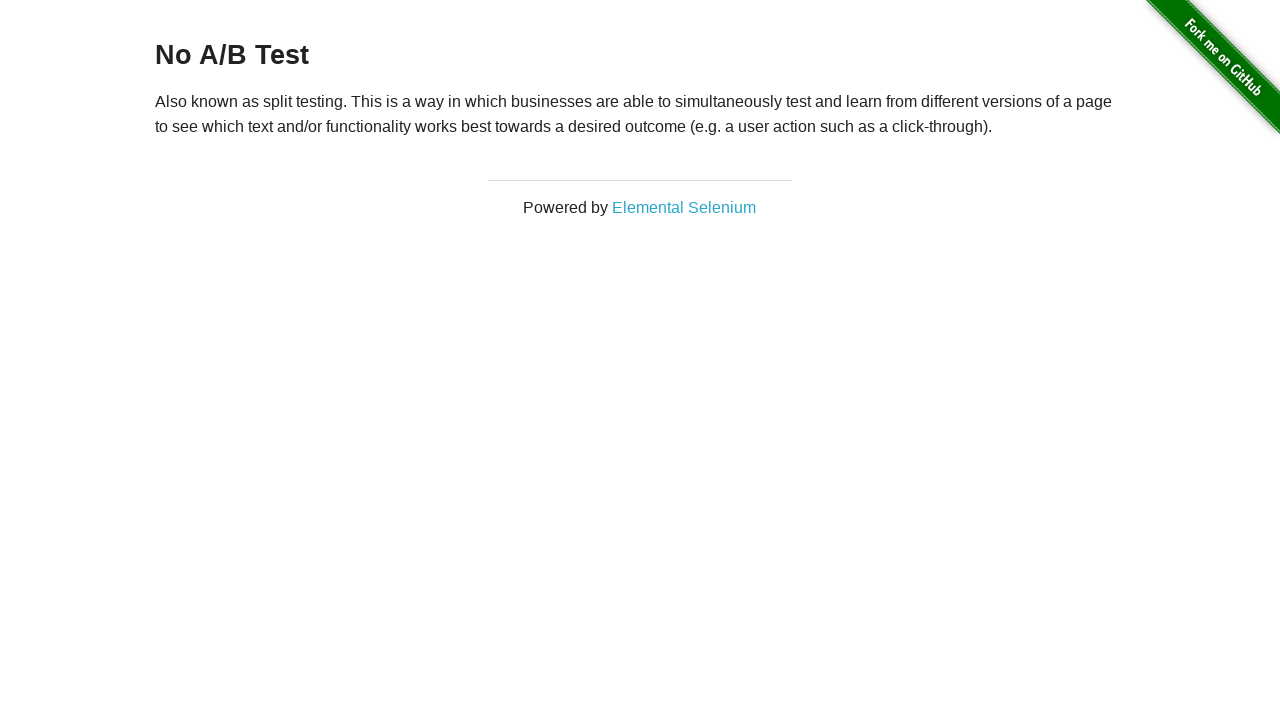

Waited for h3 heading to load after page refresh
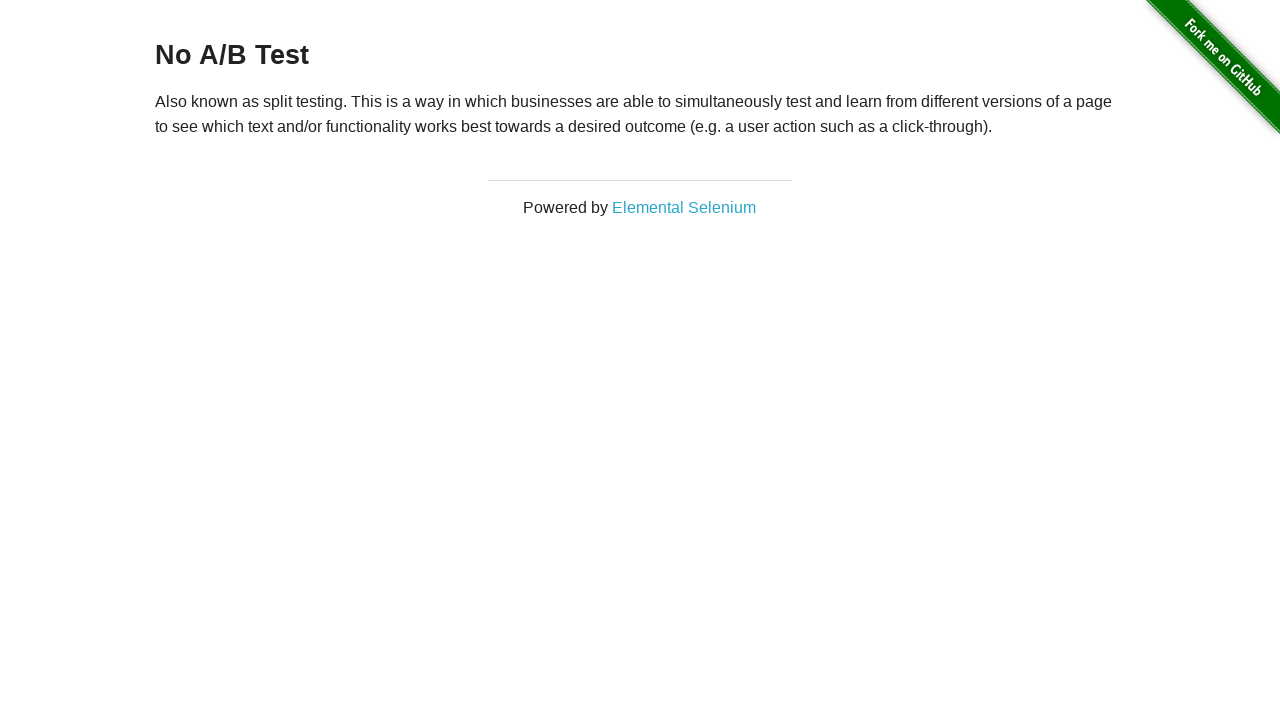

Verified heading now shows 'No A/B Test' after opt-out cookie applied
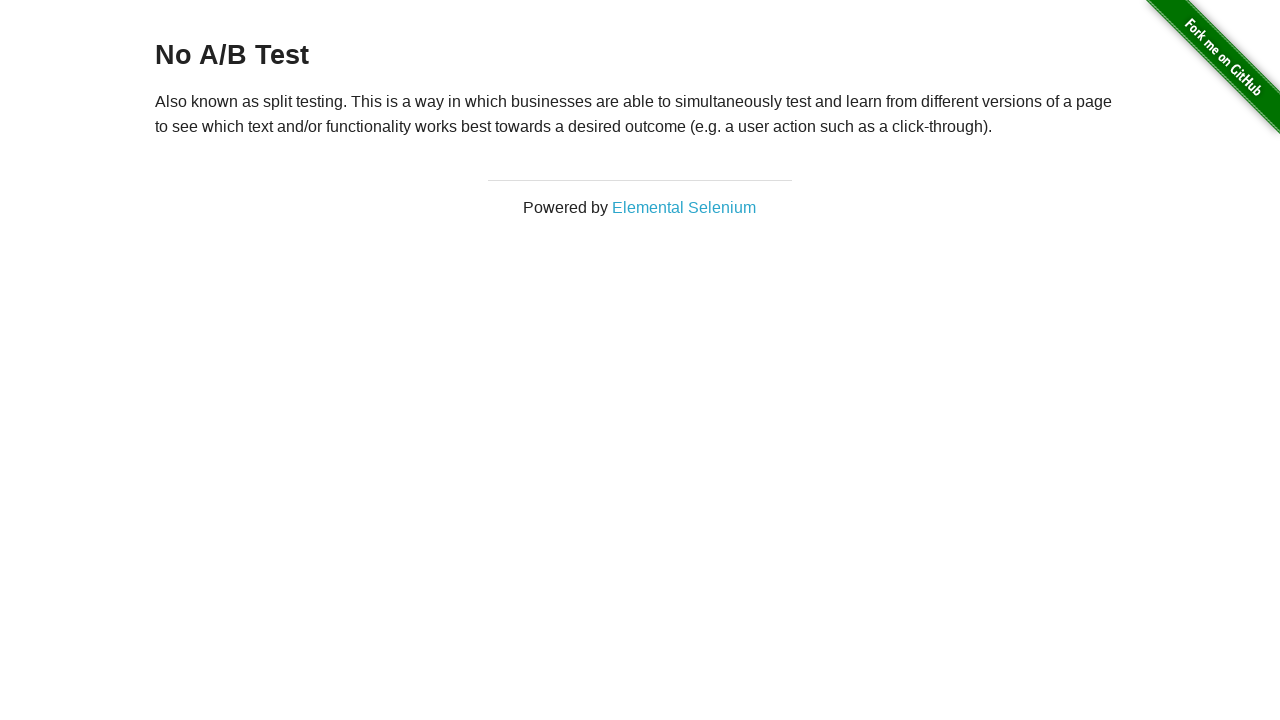

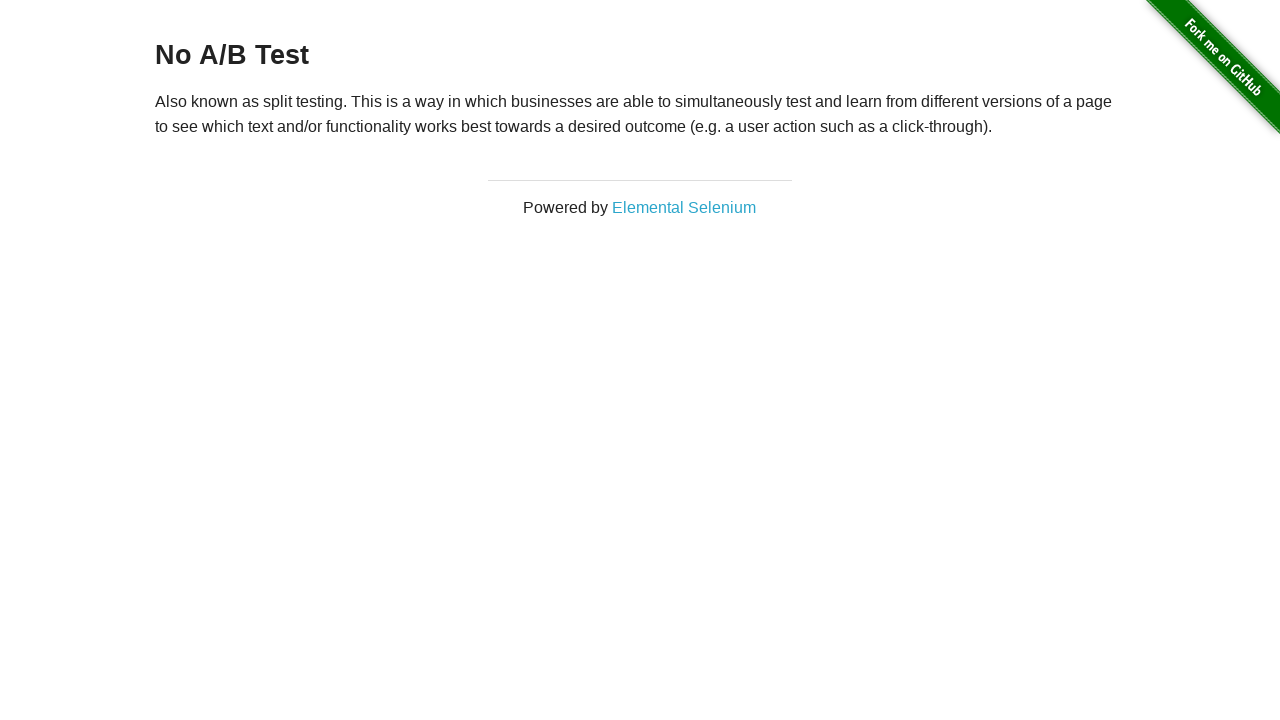